Tests context menu interaction by right-clicking on an element, then hovering through nested menu items to click on a final option

Starting URL: http://deluxe-menu.com/popup-mode-sample.html

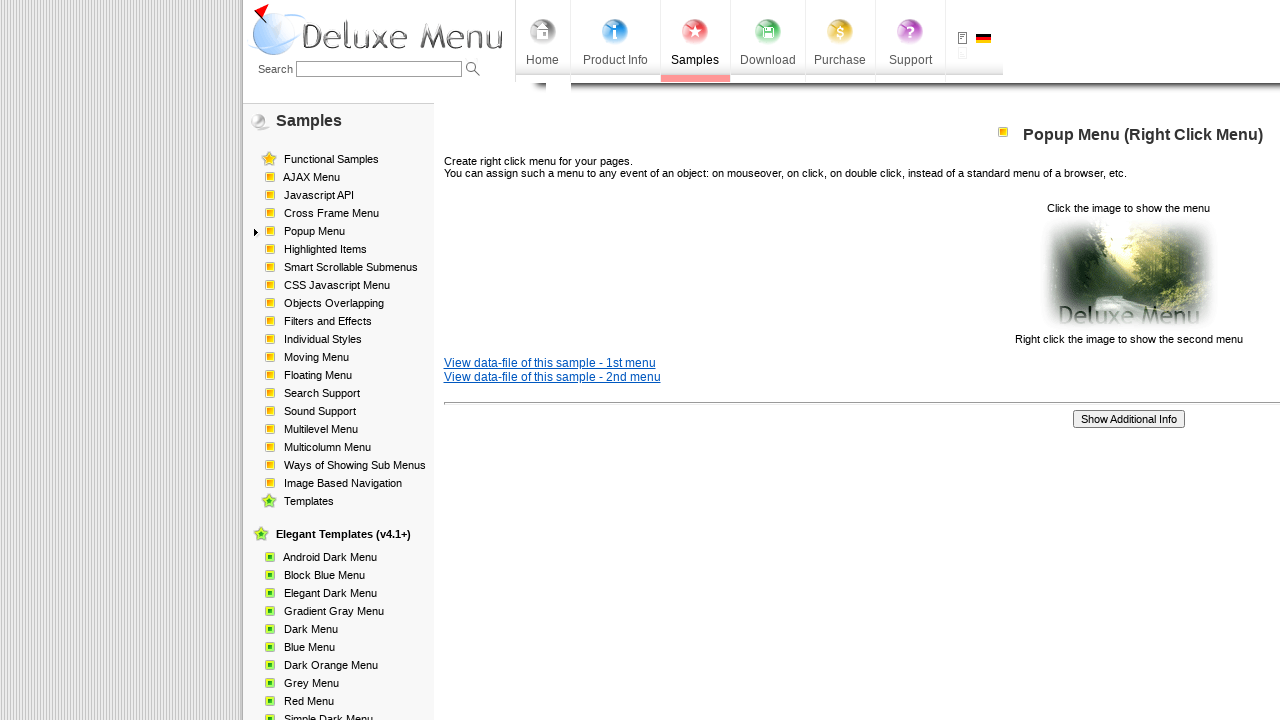

Located image element for right-click interaction
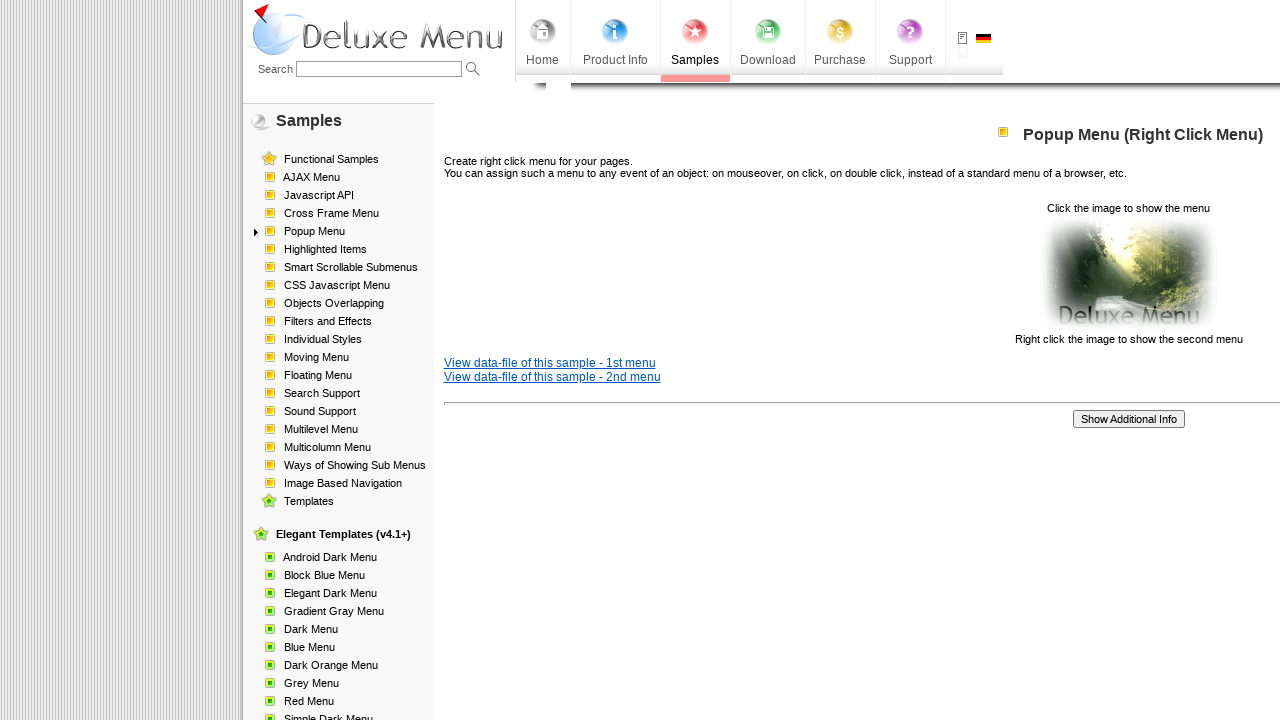

Right-clicked on image element to open context menu at (1128, 274) on xpath=/html/body/div/table/tbody/tr/td[2]/div[2]/table[1]/tbody/tr/td[3]/p[2]/im
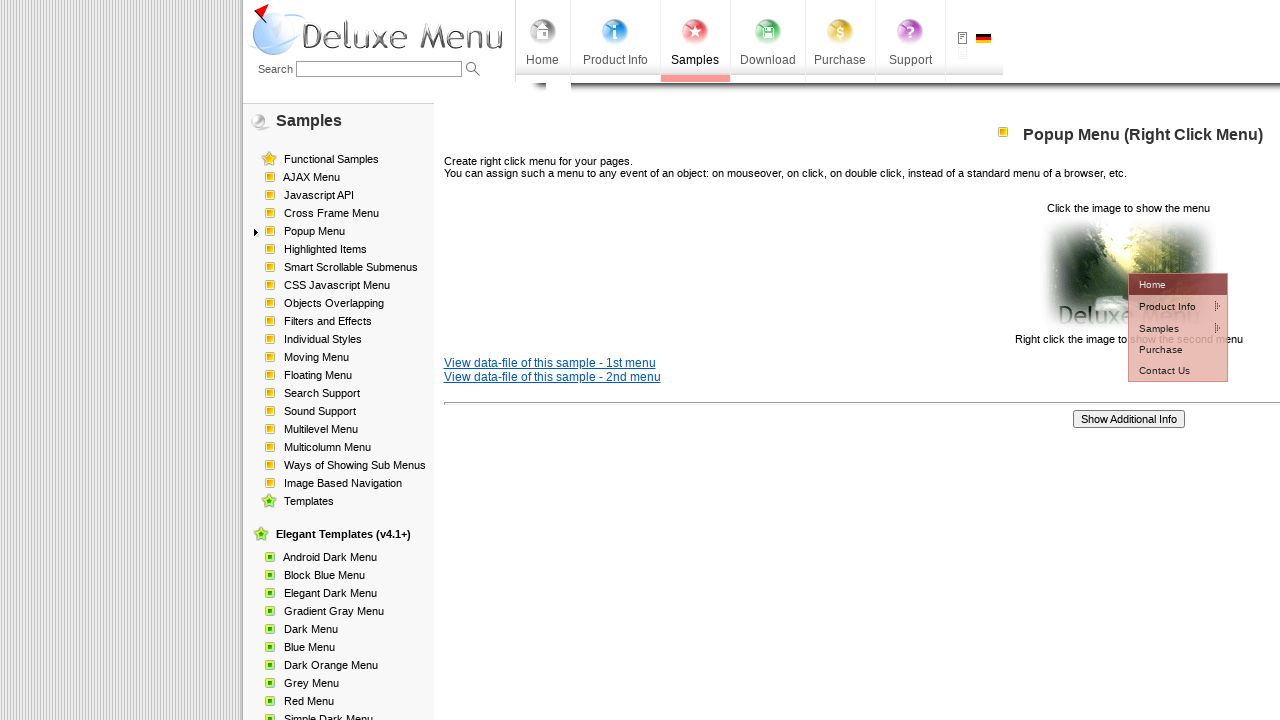

Hovered over 'Product Info' menu item at (1165, 306) on #dm2m1i1tdT
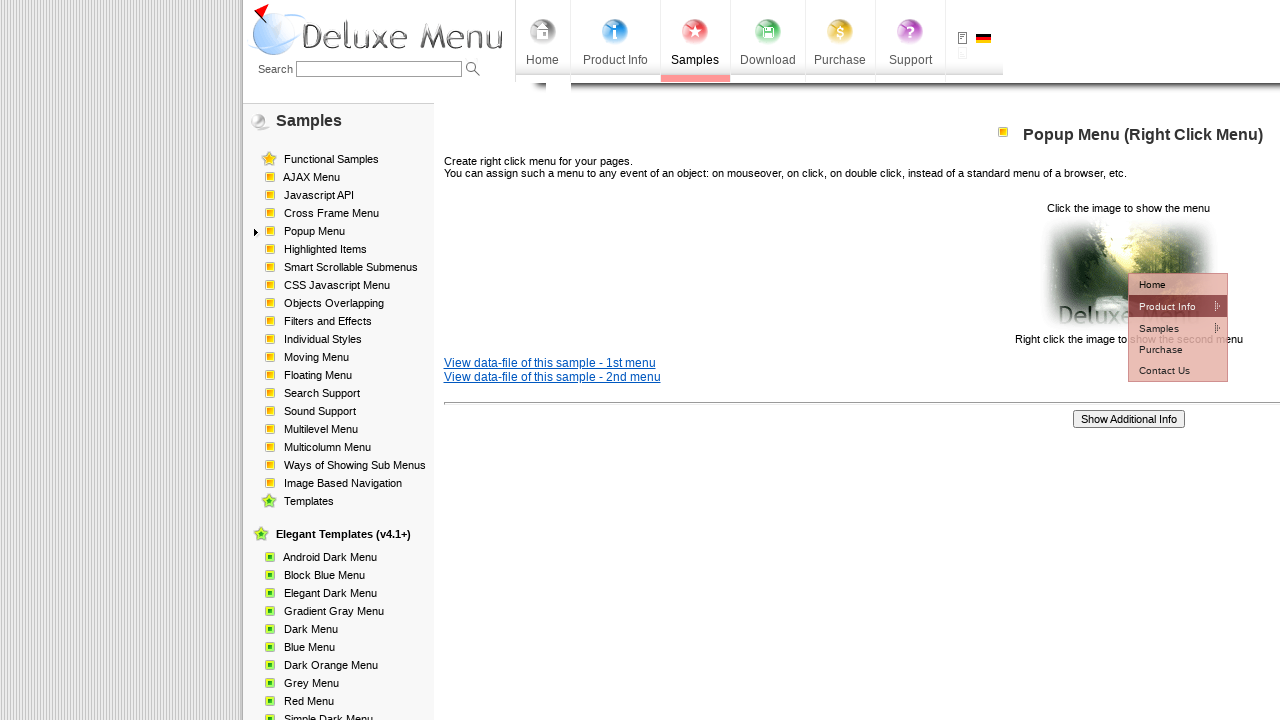

Hovered over 'Installation' submenu item at (1052, 327) on #dm2m2i1tdT
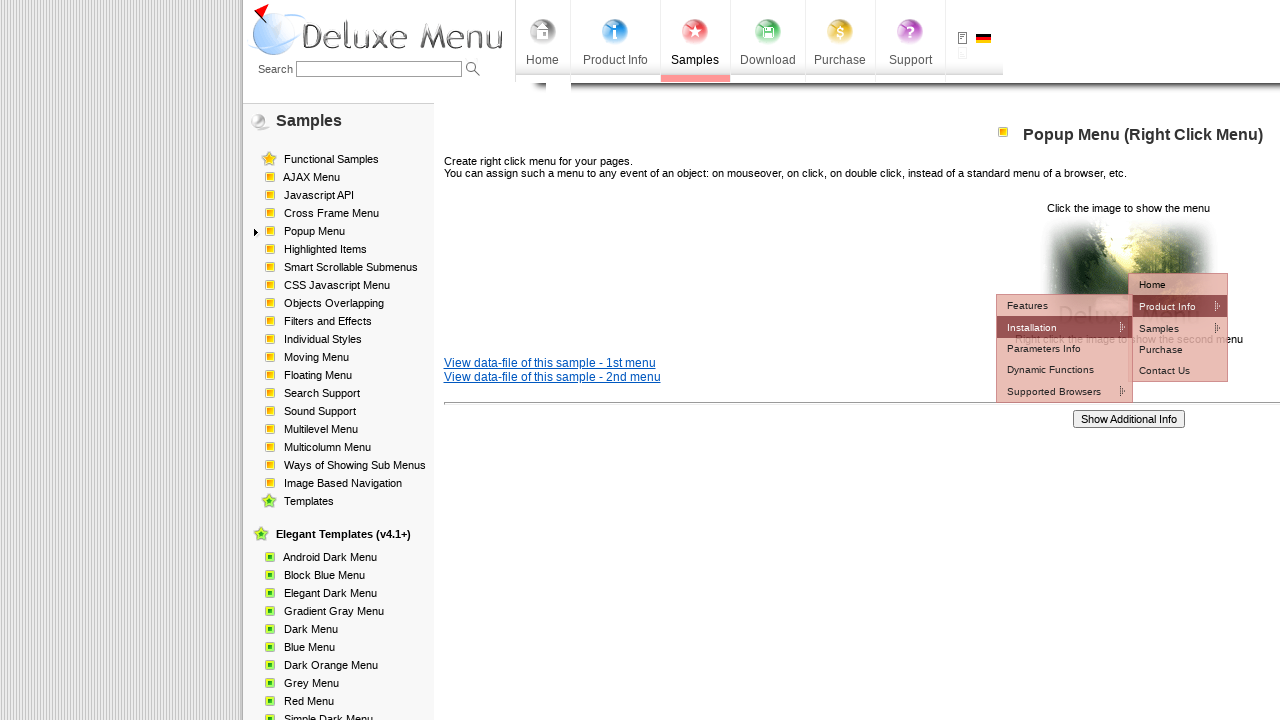

Clicked on final nested menu item at (1178, 348) on #dm2m3i1tdT
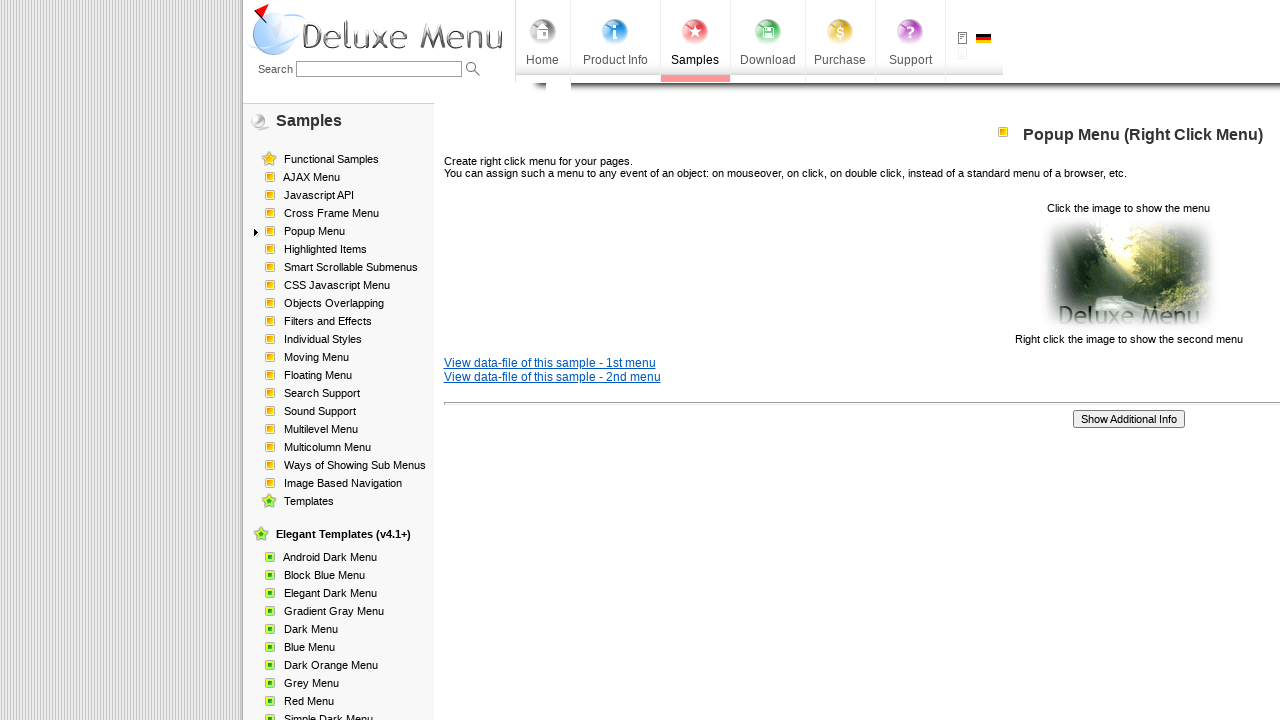

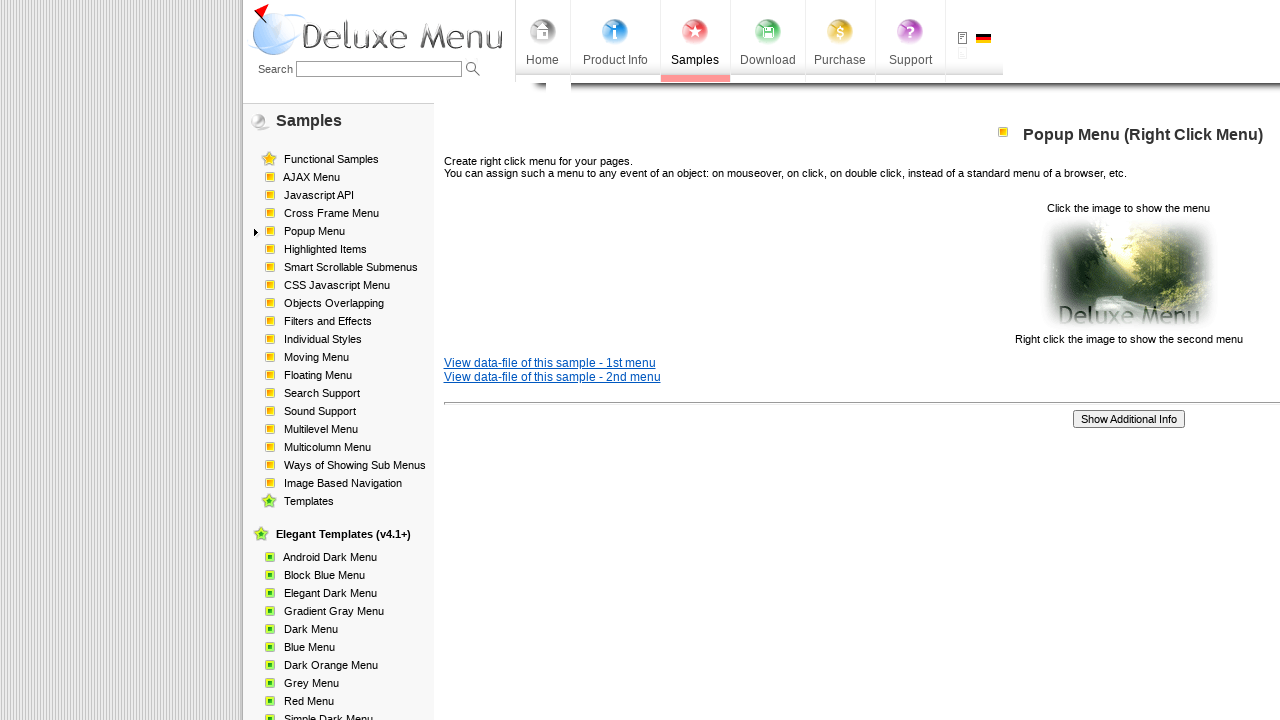